Tests form validation on the login page by entering only a username without a password and verifying that the appropriate error message "Password is required" is displayed.

Starting URL: https://www.saucedemo.com/

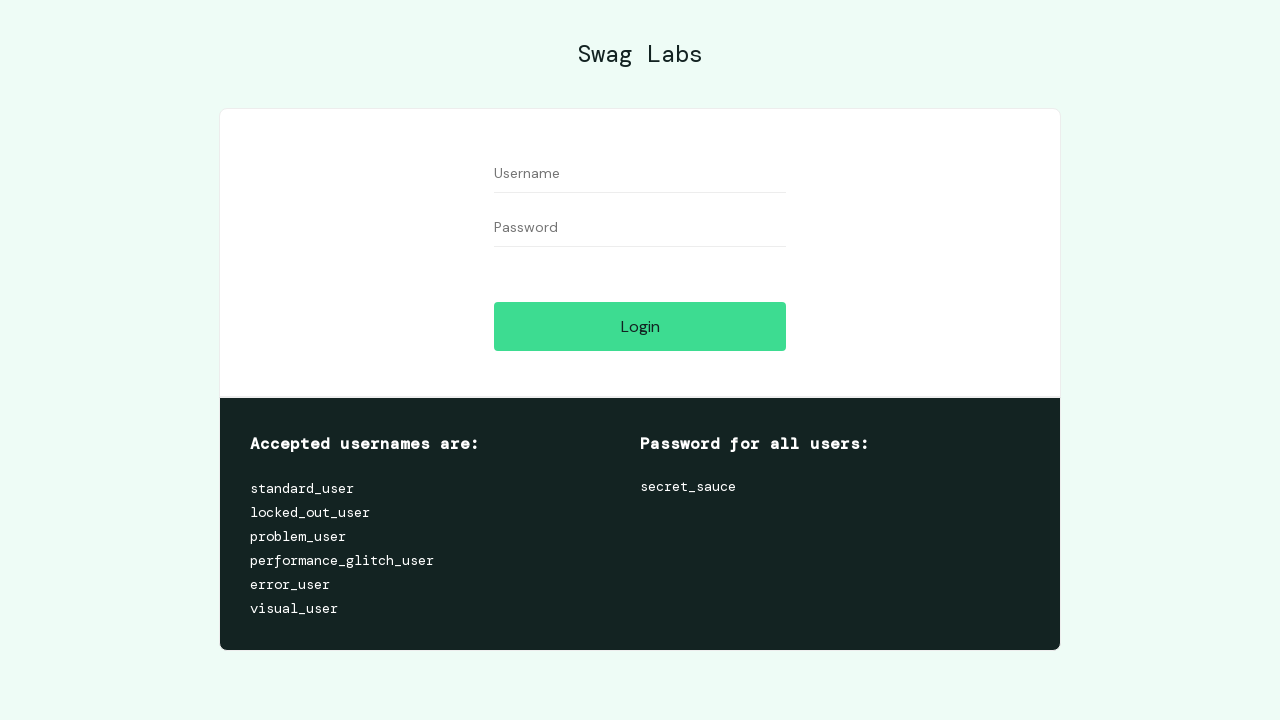

Navigated to login page at https://www.saucedemo.com/
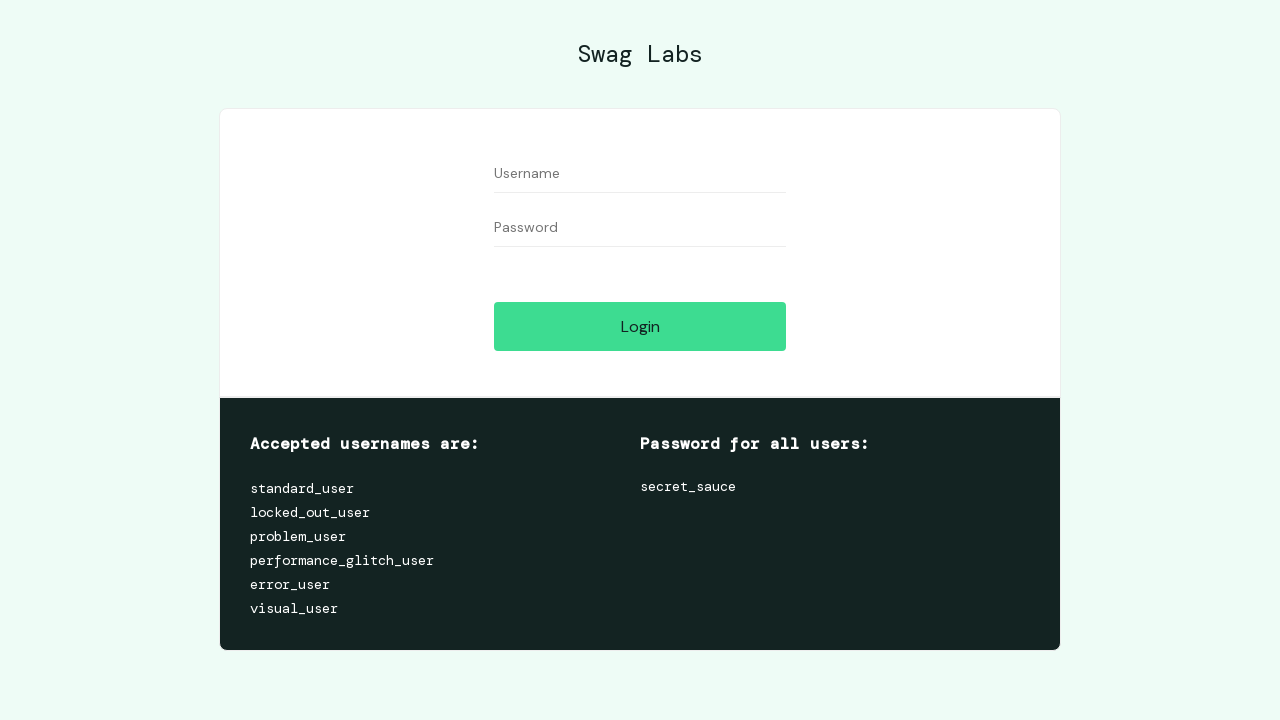

Clicked on username field at (640, 174) on [data-test='username']
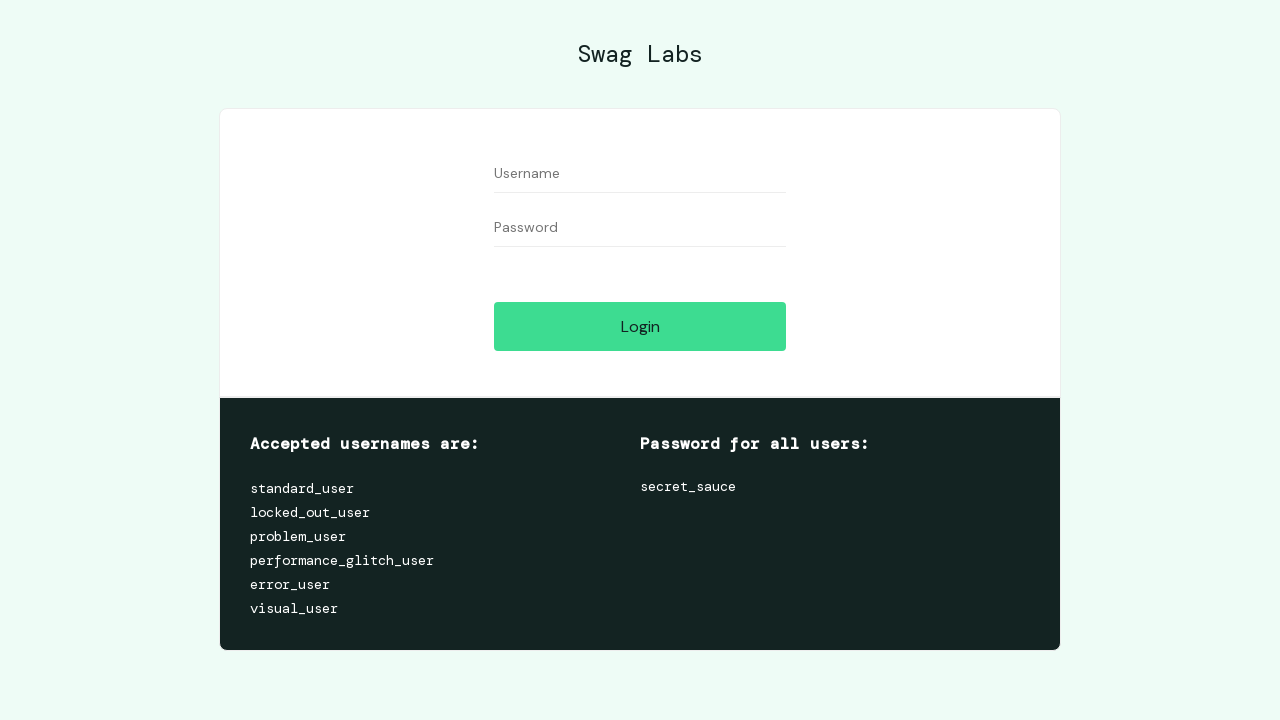

Entered username '1' in username field on [data-test='username']
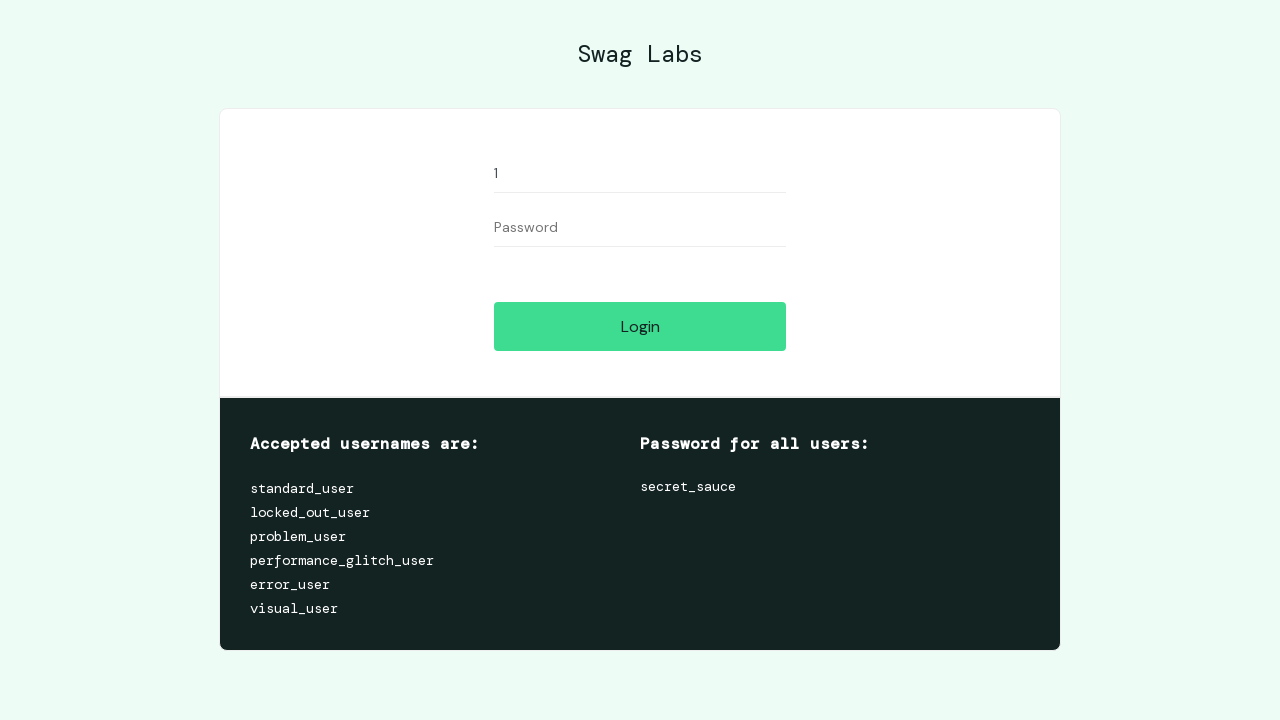

Clicked login button without entering password at (640, 326) on [data-test='login-button']
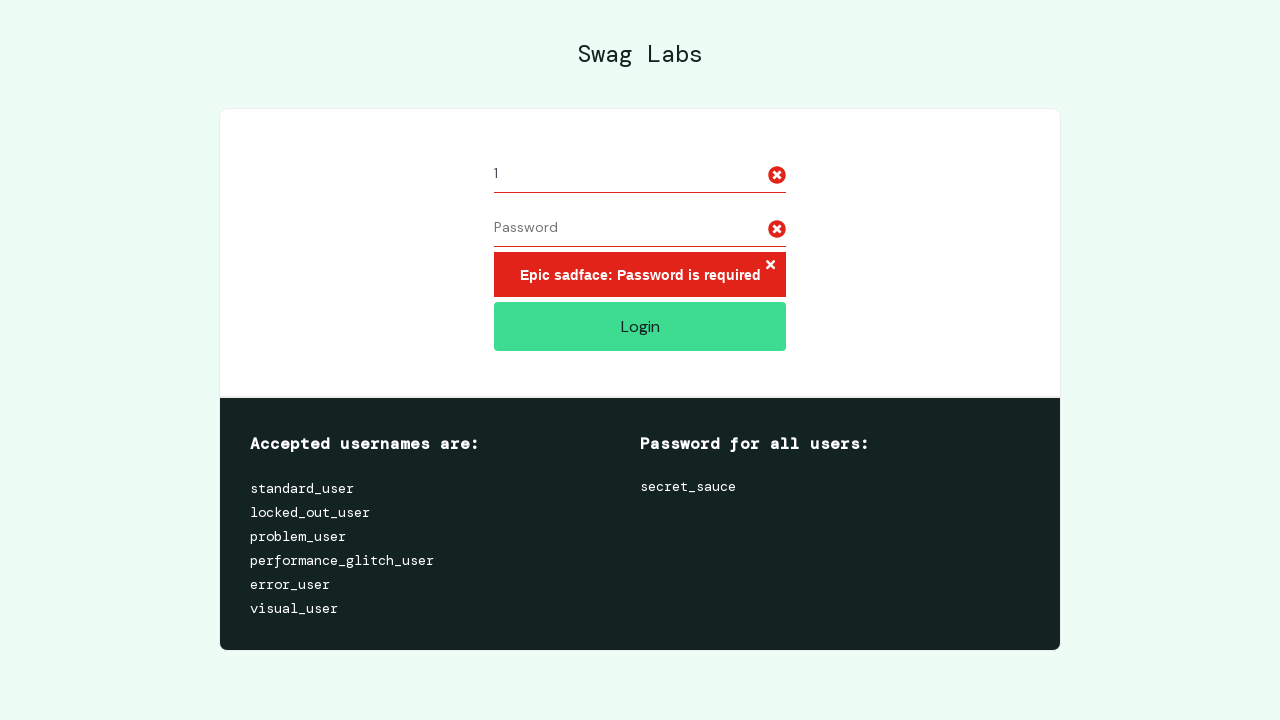

Error message element became visible
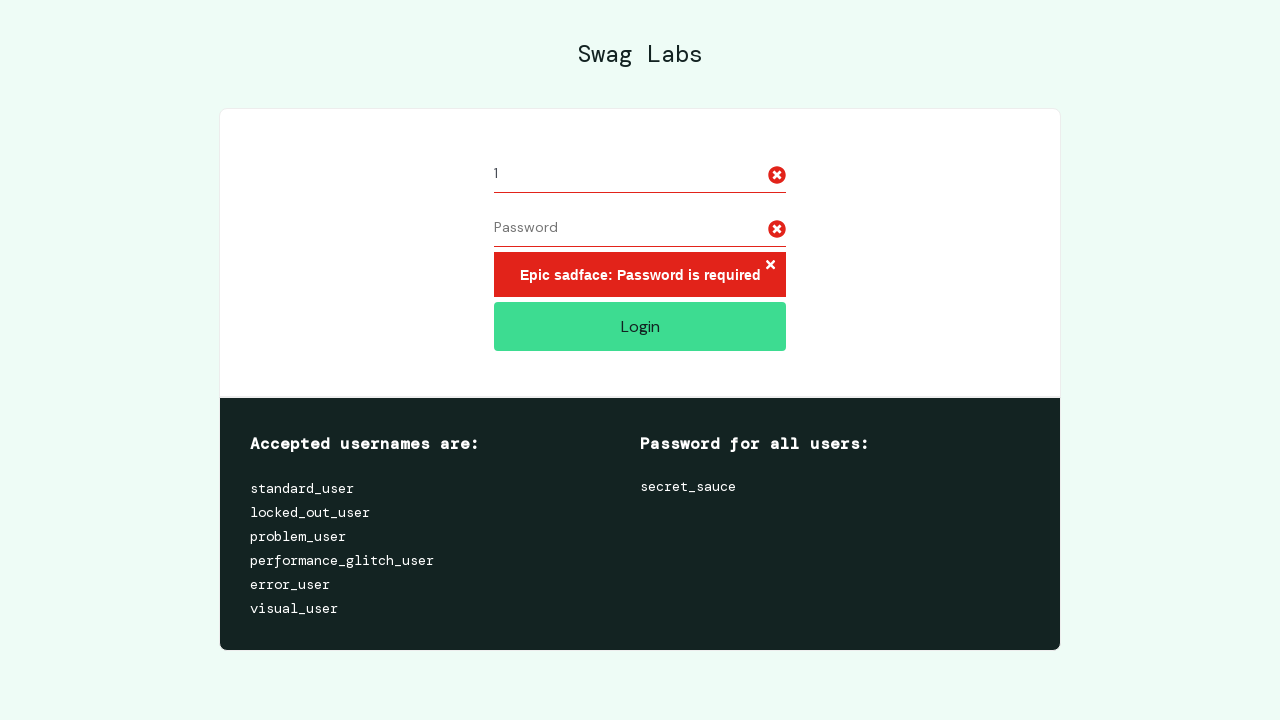

Verified error message displays 'Epic sadface: Password is required'
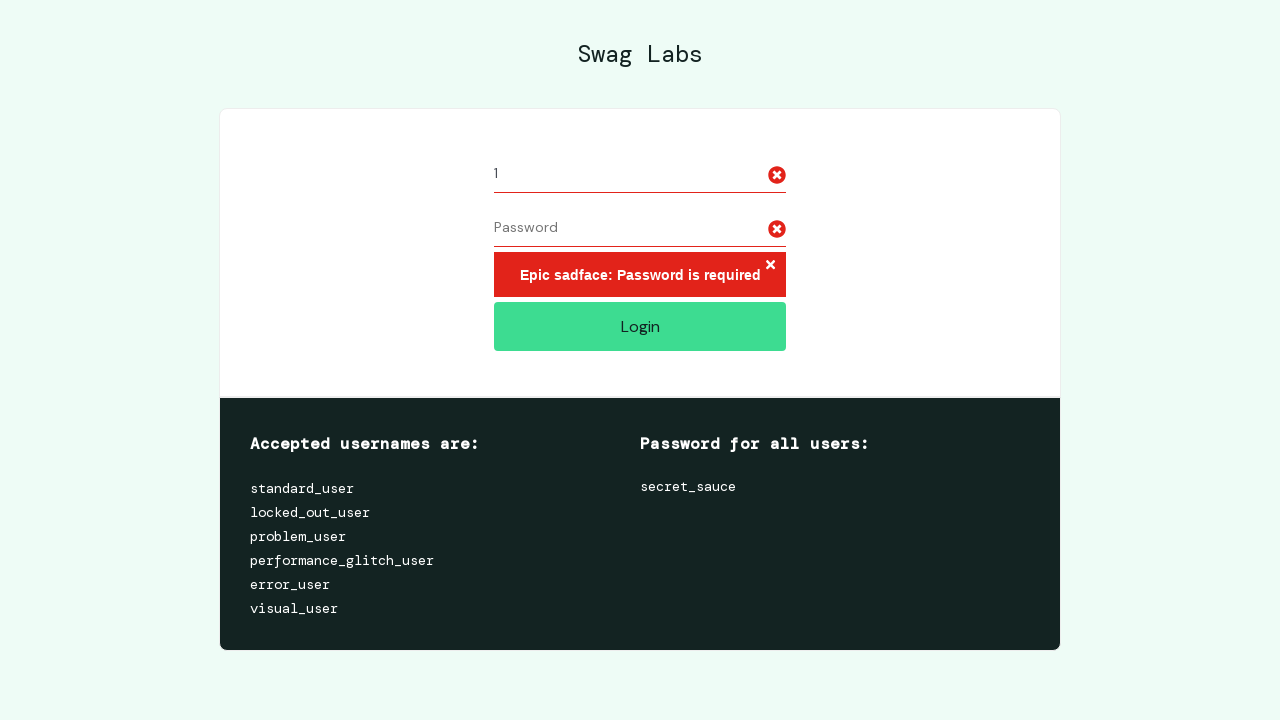

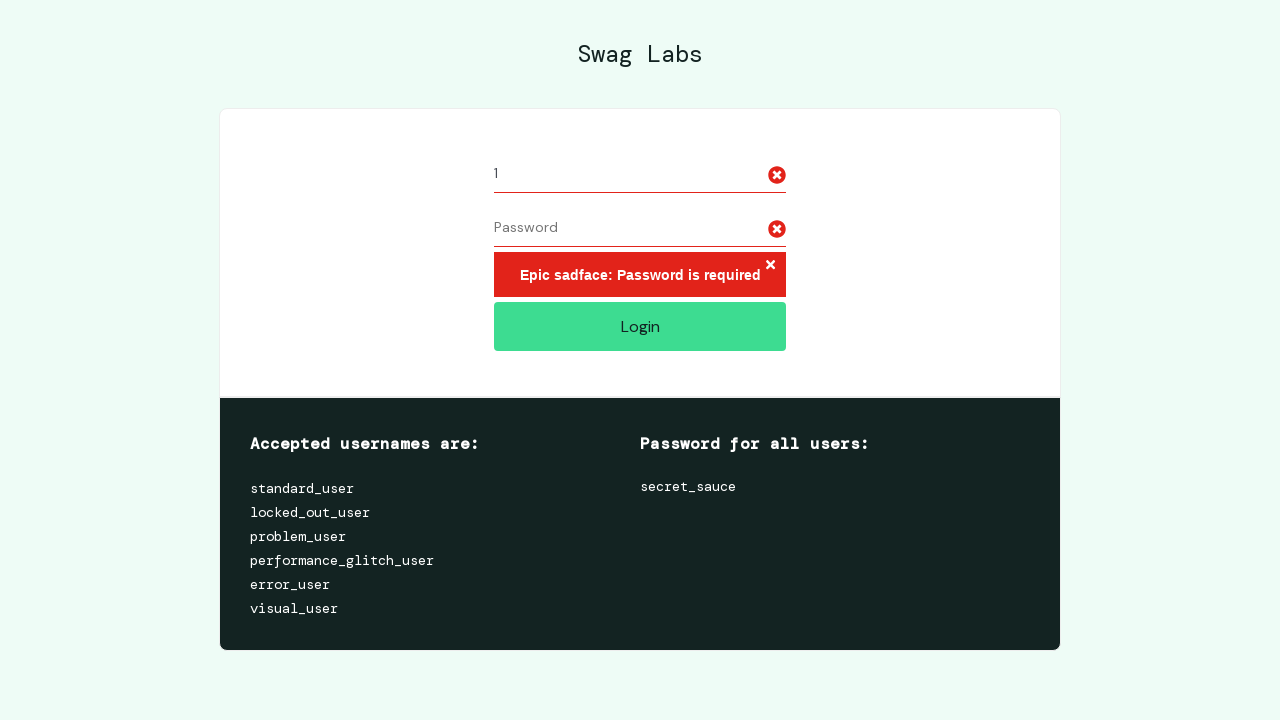